Tests the Slider widget by dragging the slider to different percentage positions and verifying the value

Starting URL: https://demoqa.com

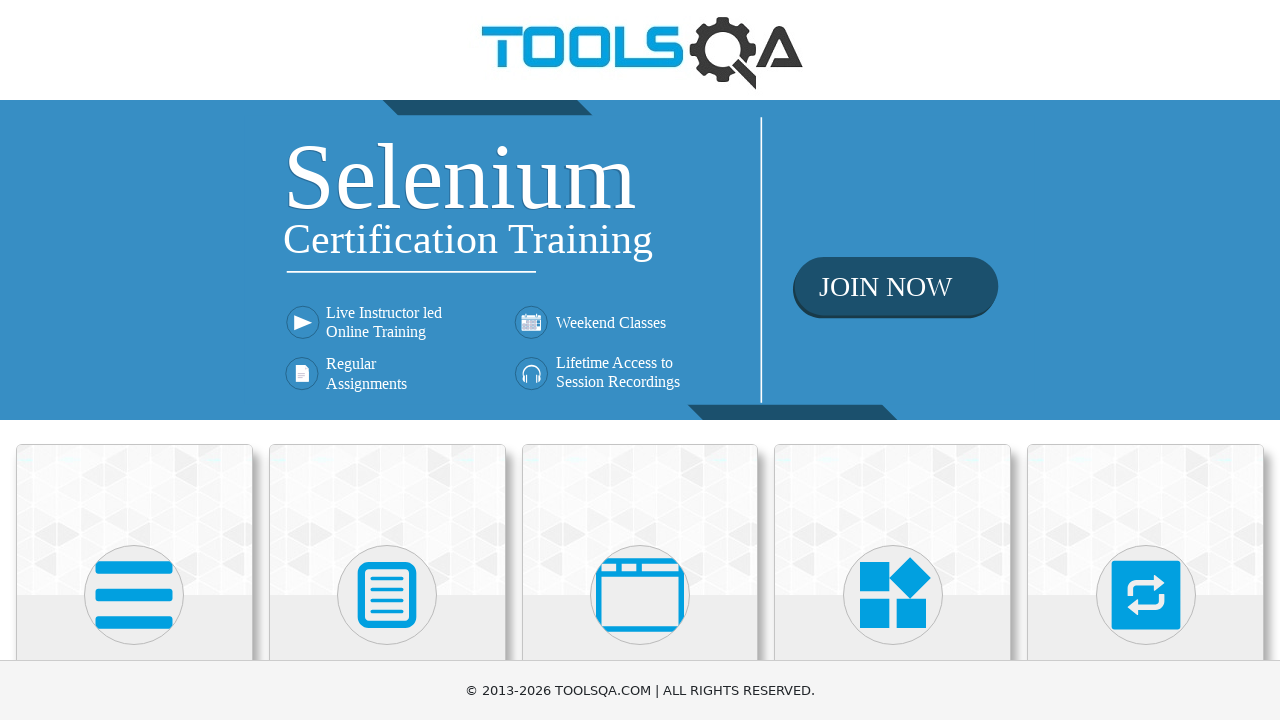

Clicked on Widgets block in main menu at (893, 360) on text=Widgets
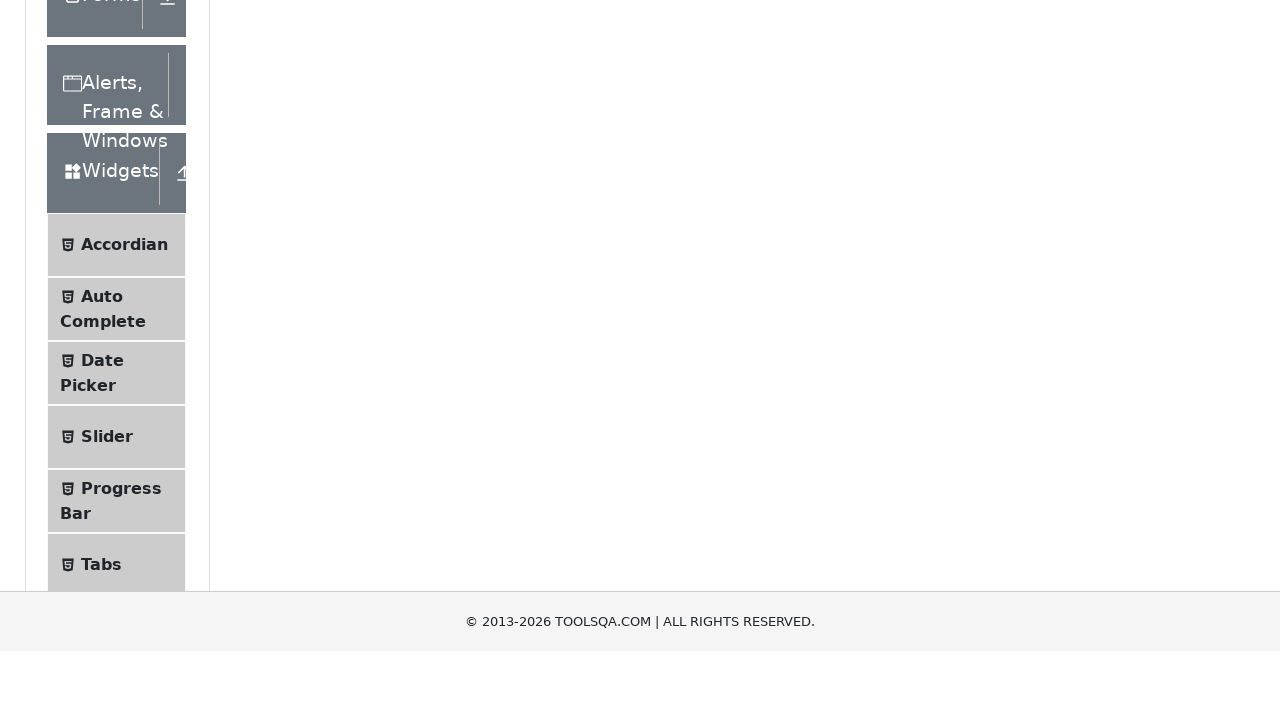

Clicked on Slider in left panel at (107, 360) on text=Slider
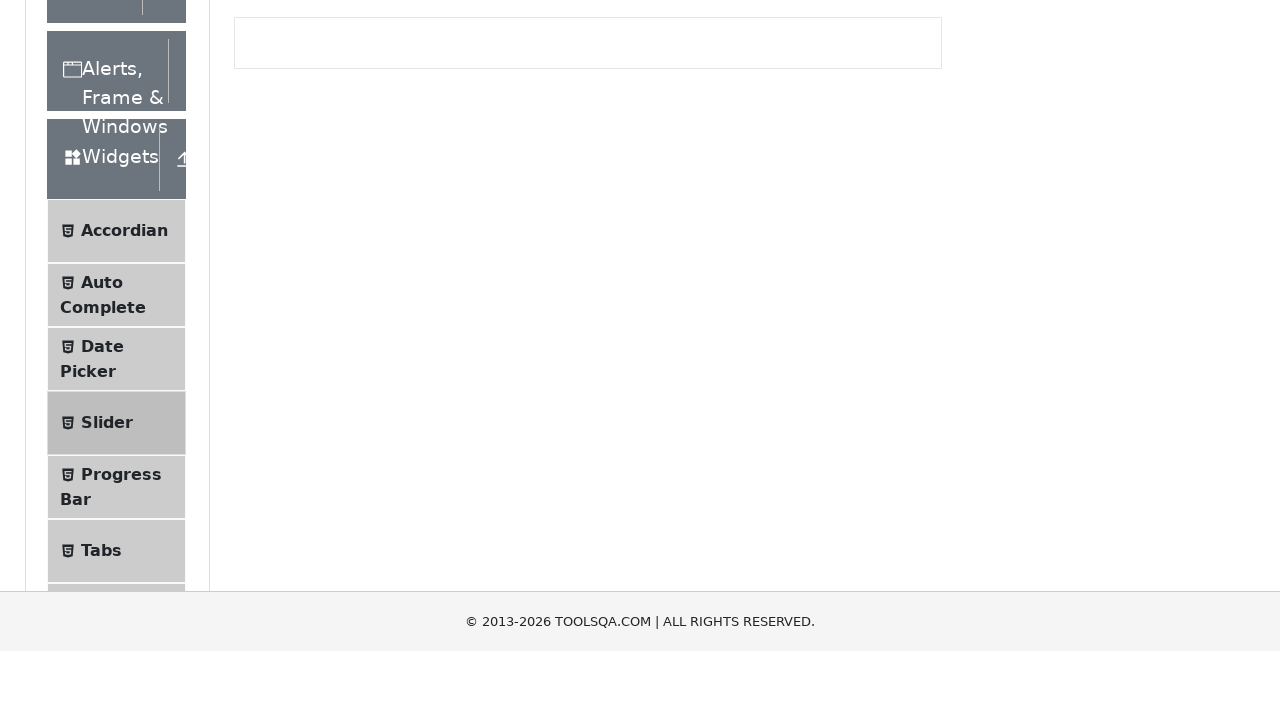

Located slider element
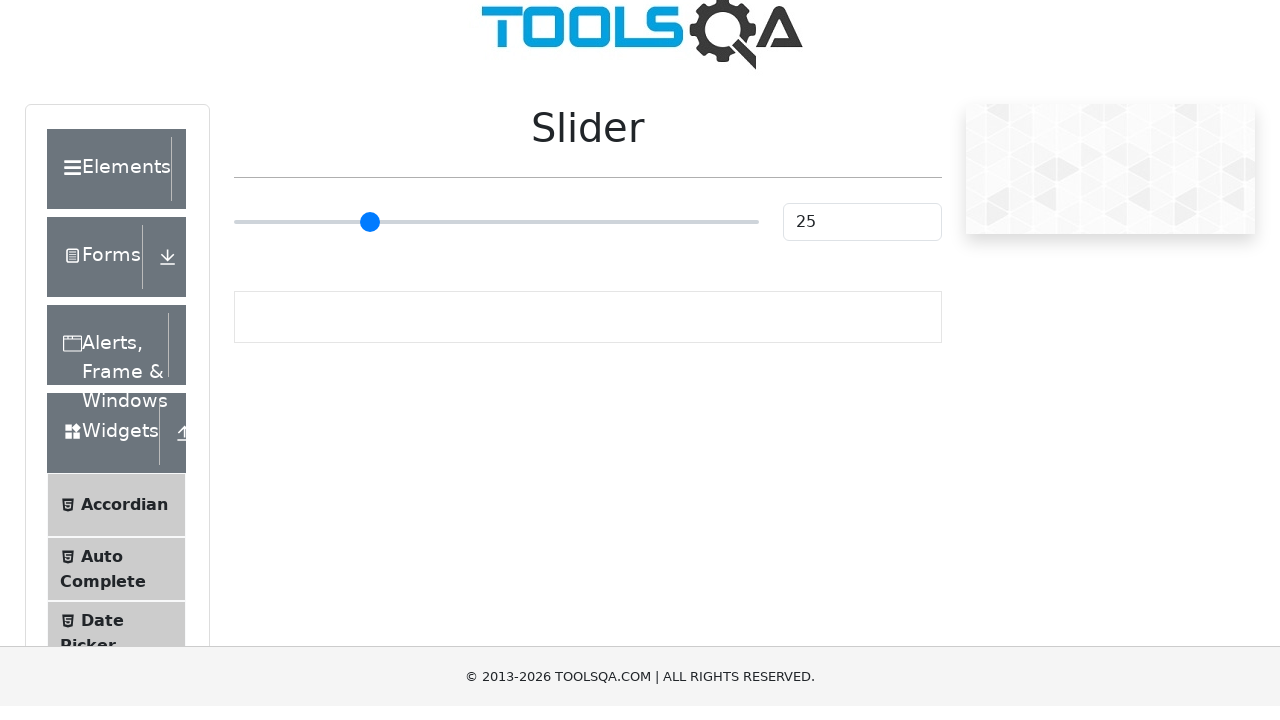

Dragged slider to 30% position on input.range-slider
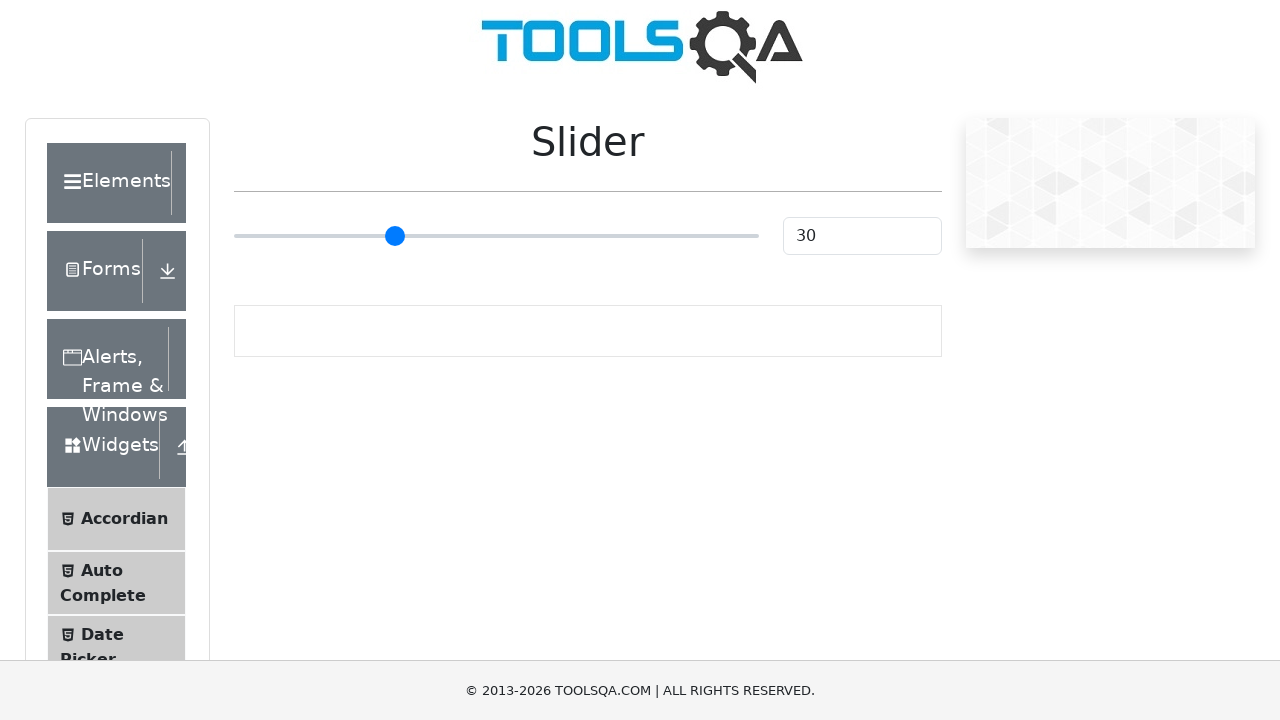

Dragged slider to 15% position on input.range-slider
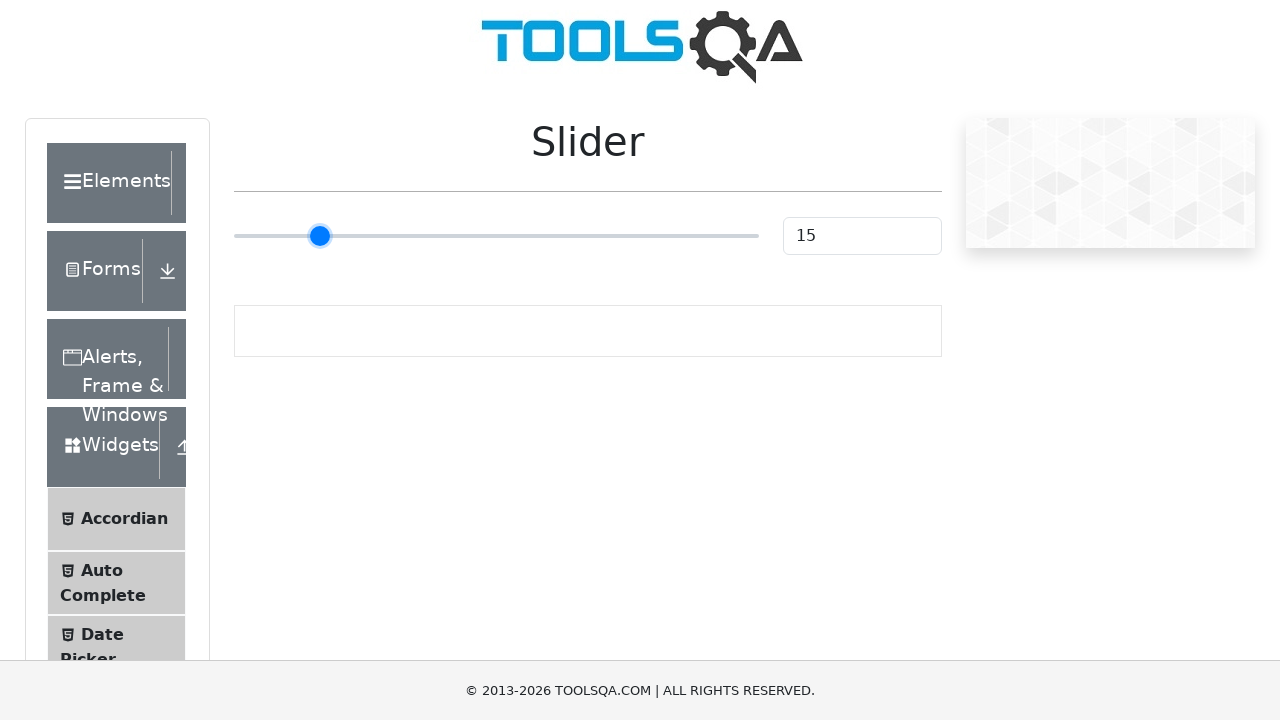

Dragged slider to 75% position on input.range-slider
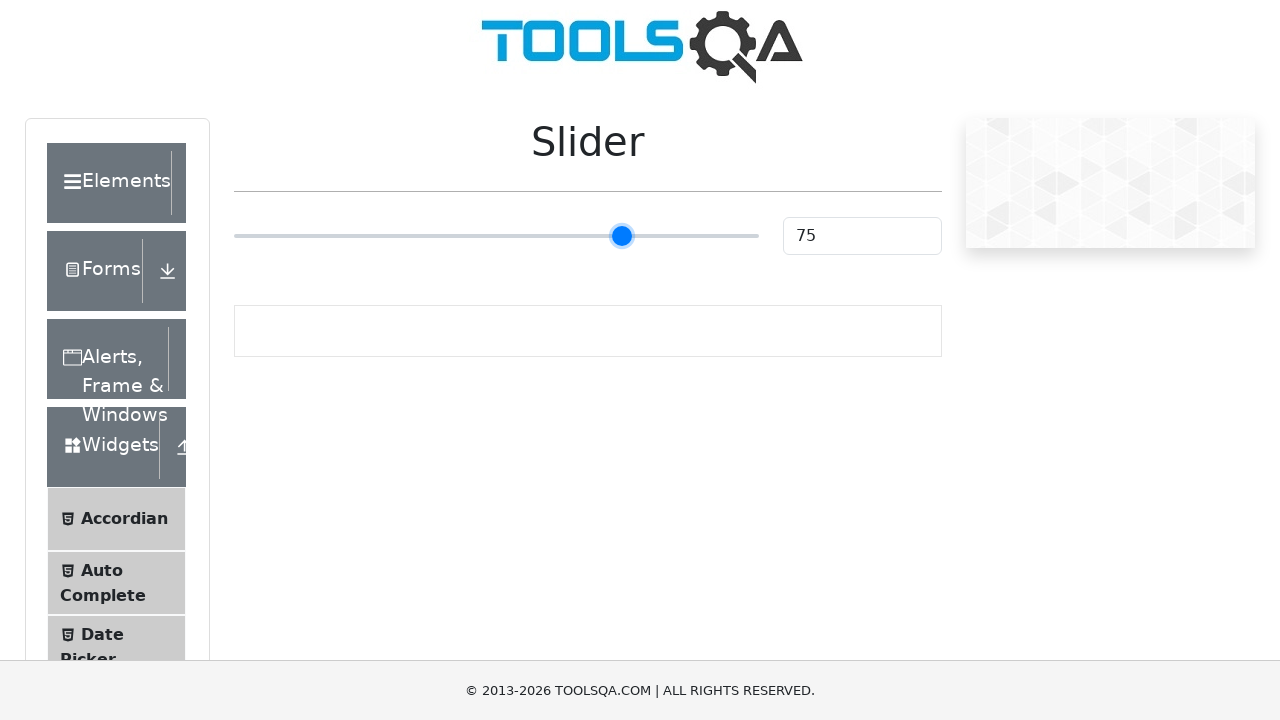

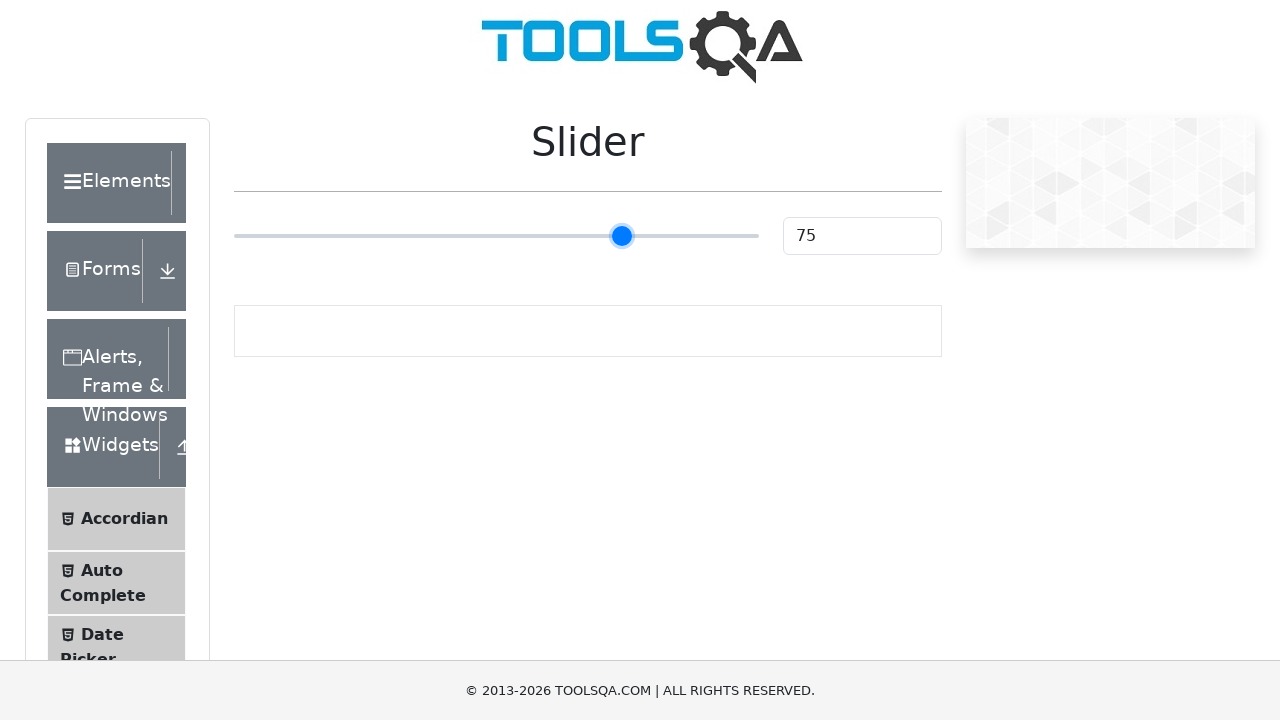